Navigates to SpiceJet website and verifies the presence of the "Flights" text element on the page, then retrieves the page title.

Starting URL: https://www.spicejet.com/

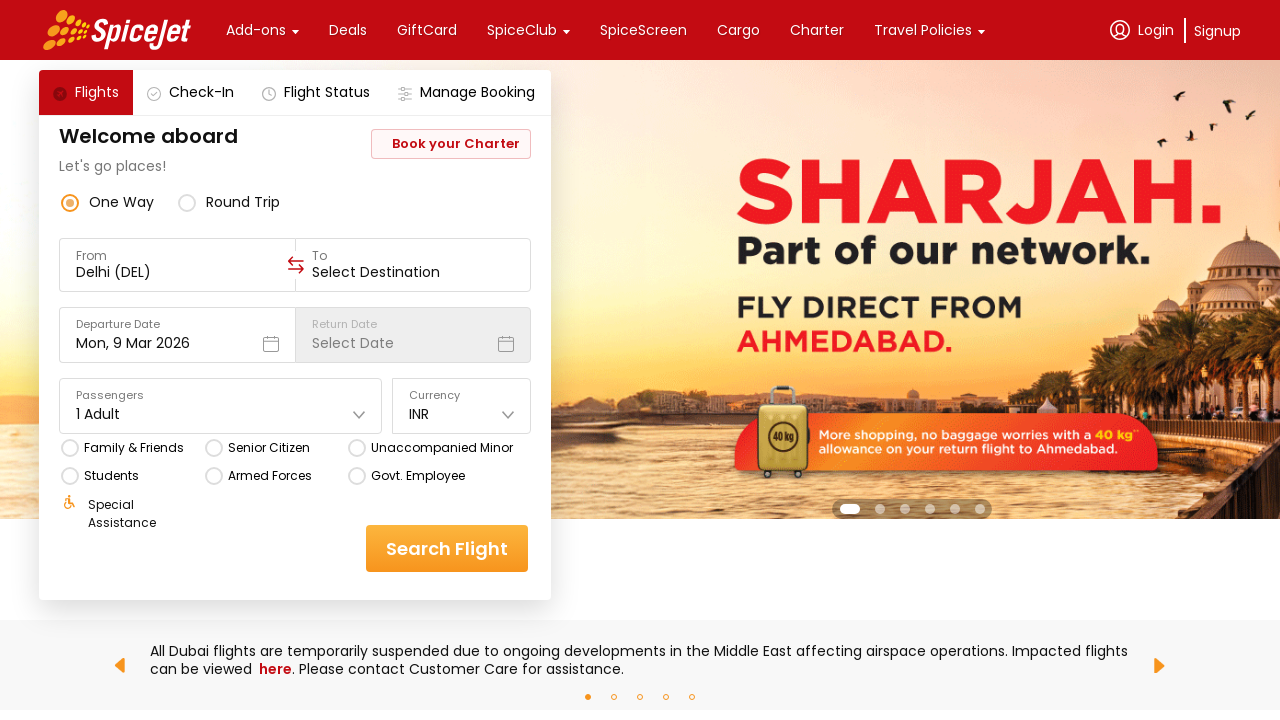

Navigated to SpiceJet website
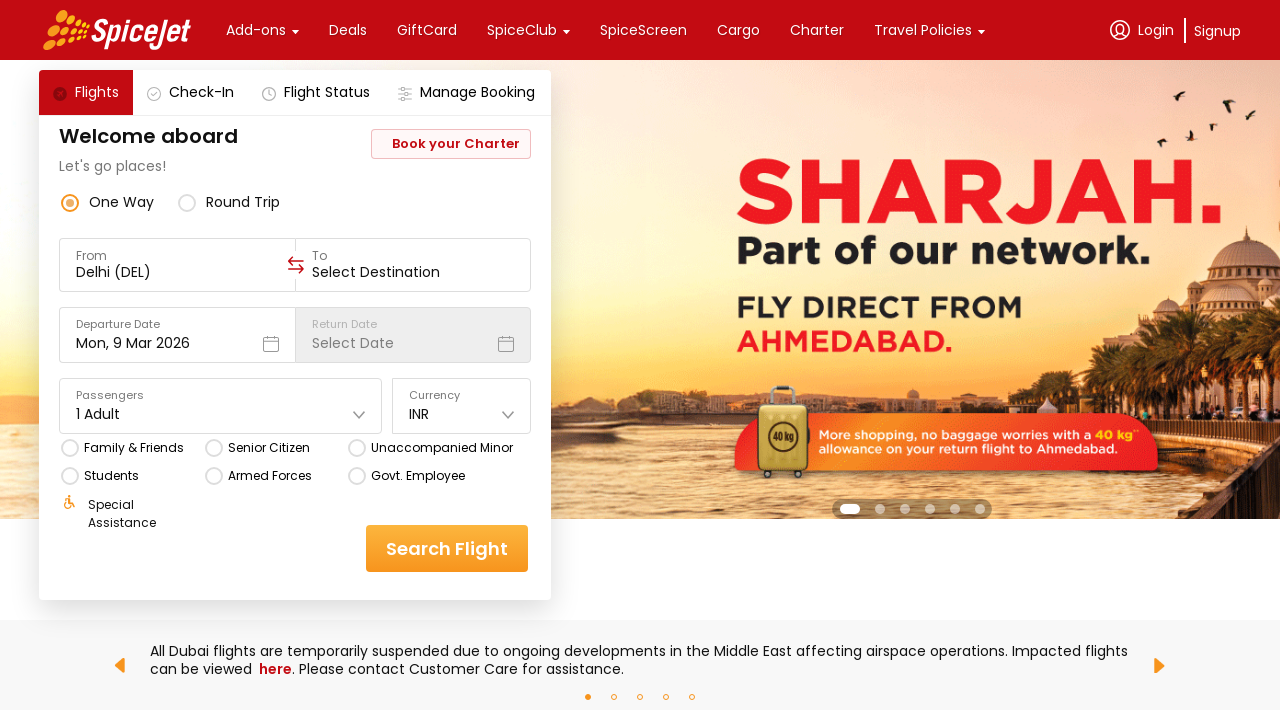

Waited for 'Flights' text element to be visible
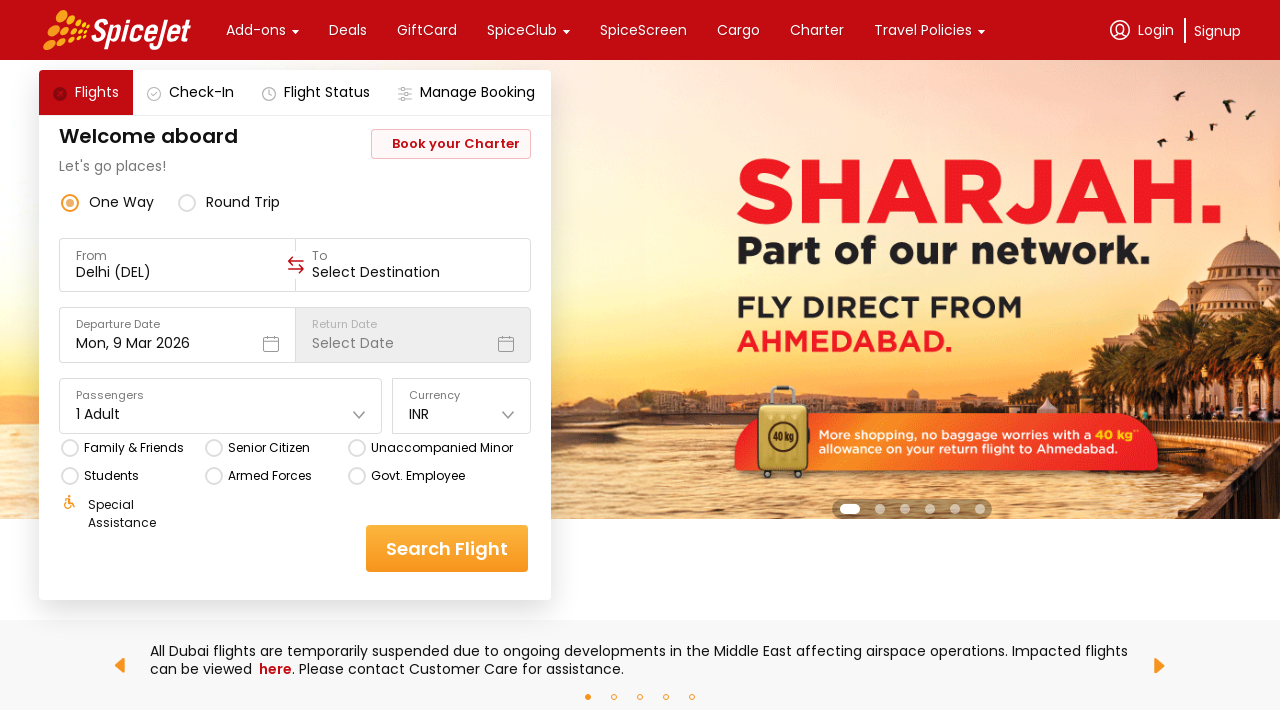

Retrieved 'Flights' element text content: Flights
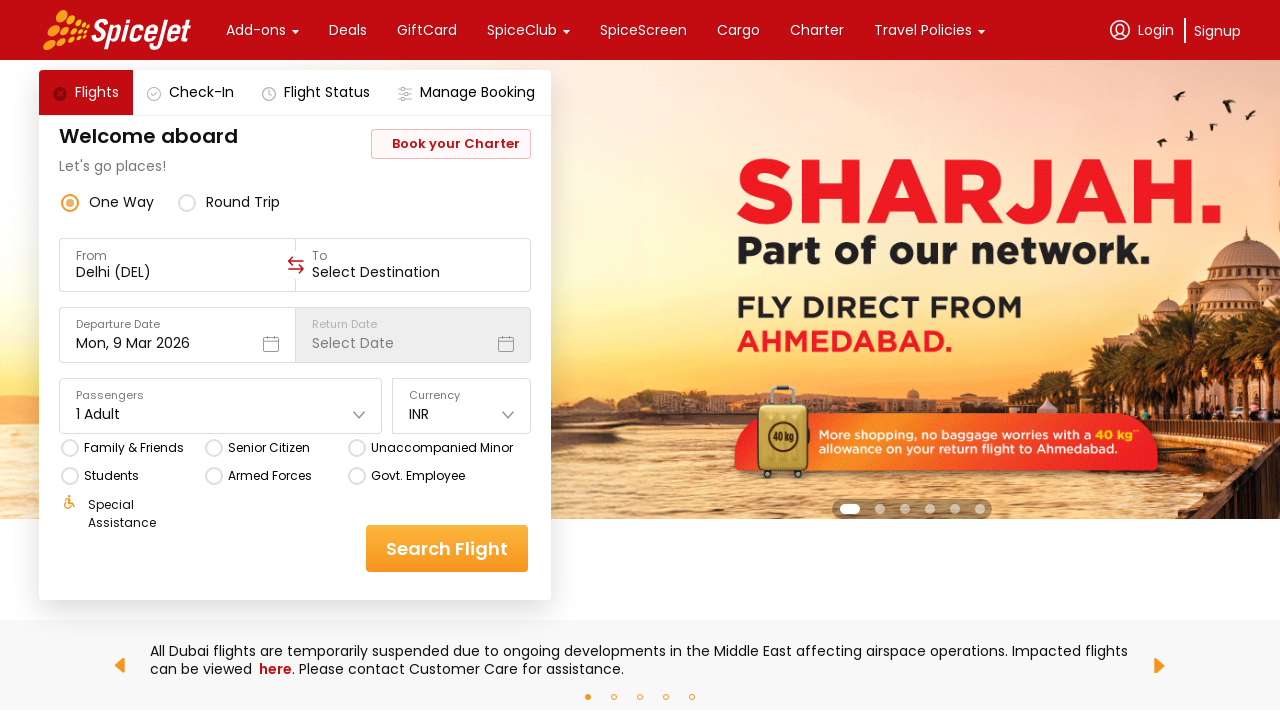

Retrieved page title: SpiceJet - Flight Booking for Domestic and International, Cheap Air Tickets
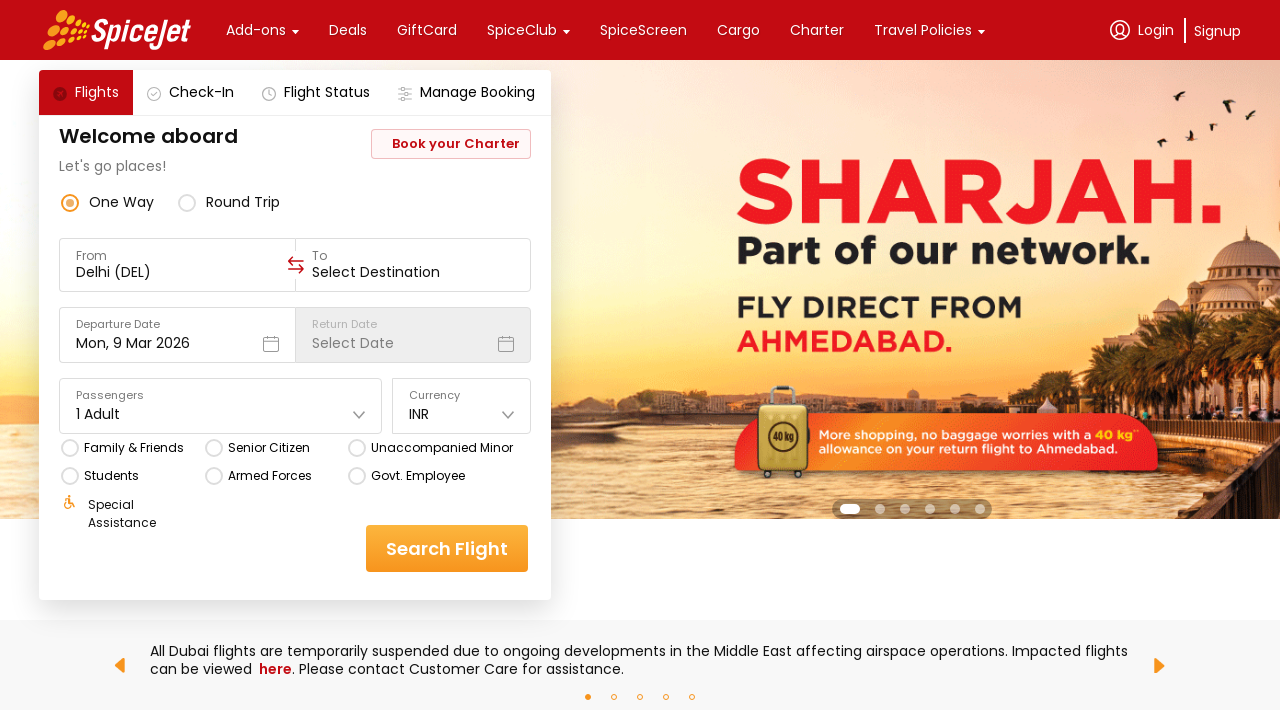

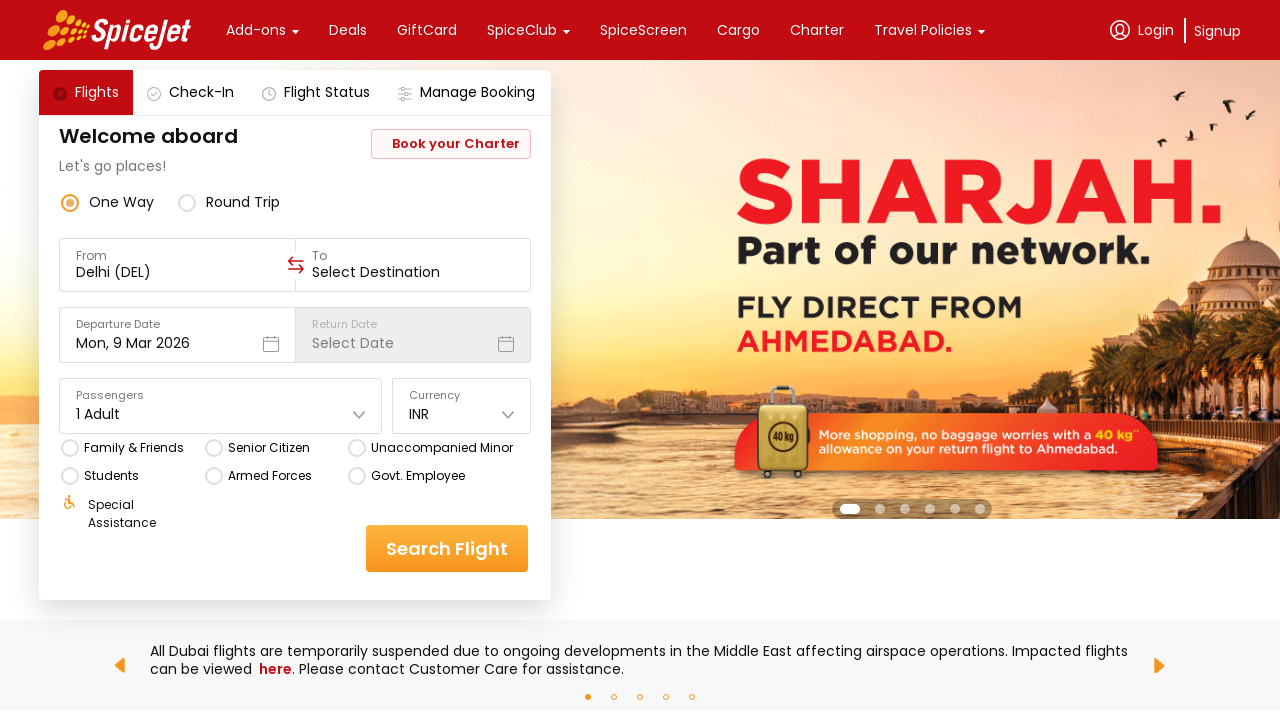